Tests the text box form by filling in user details including full name, email, and addresses

Starting URL: https://demoqa.com/text-box

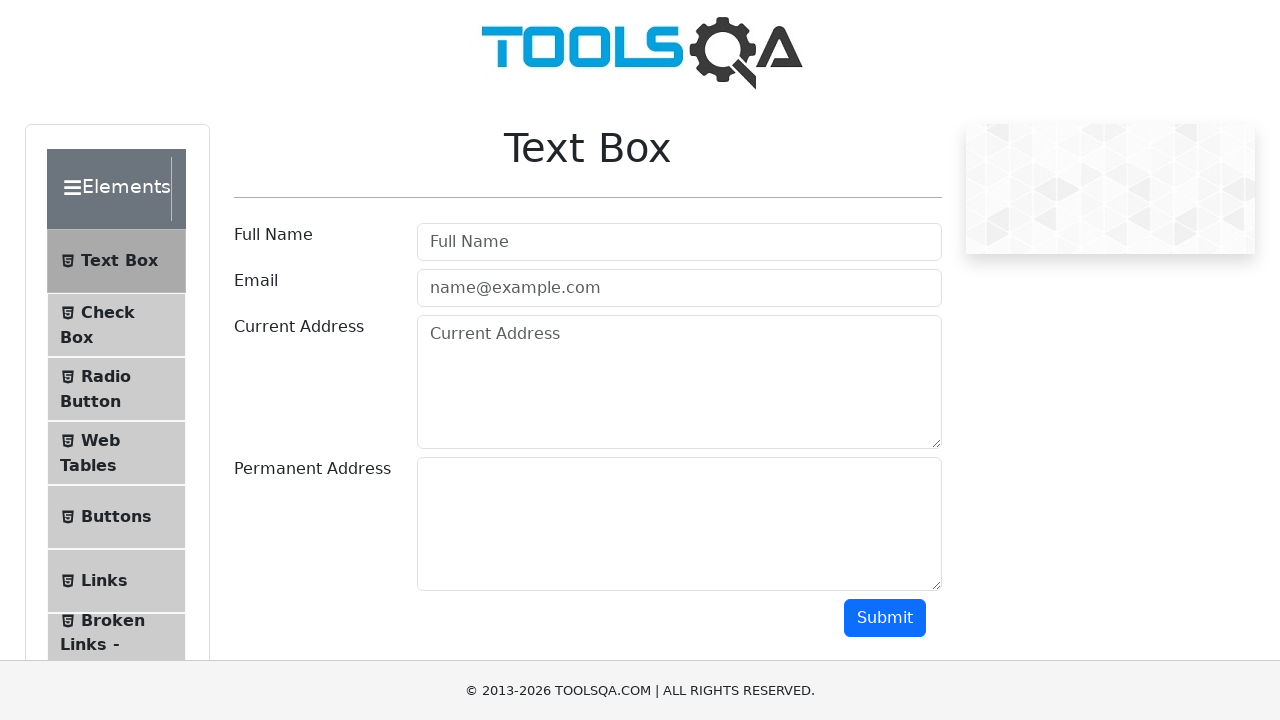

Filled full name field with 'Jane Doe' on #userName
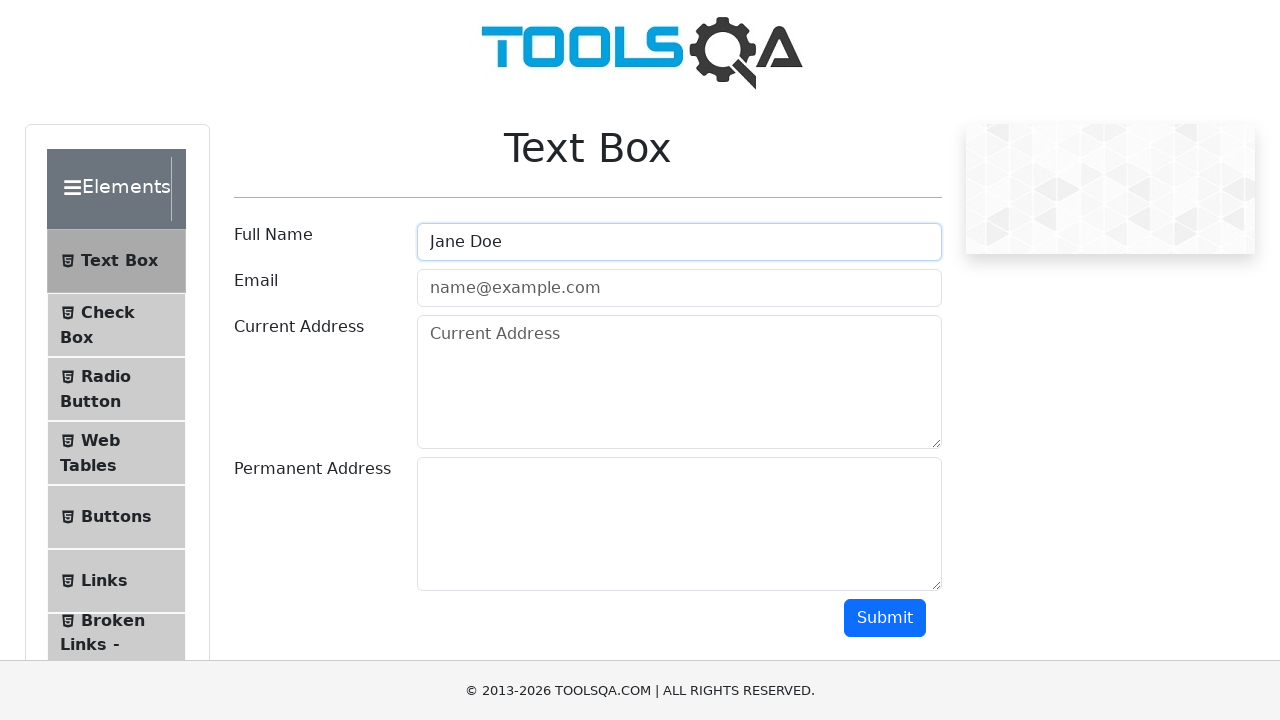

Filled email field with 'jane.doe@testmail.com' on #userEmail
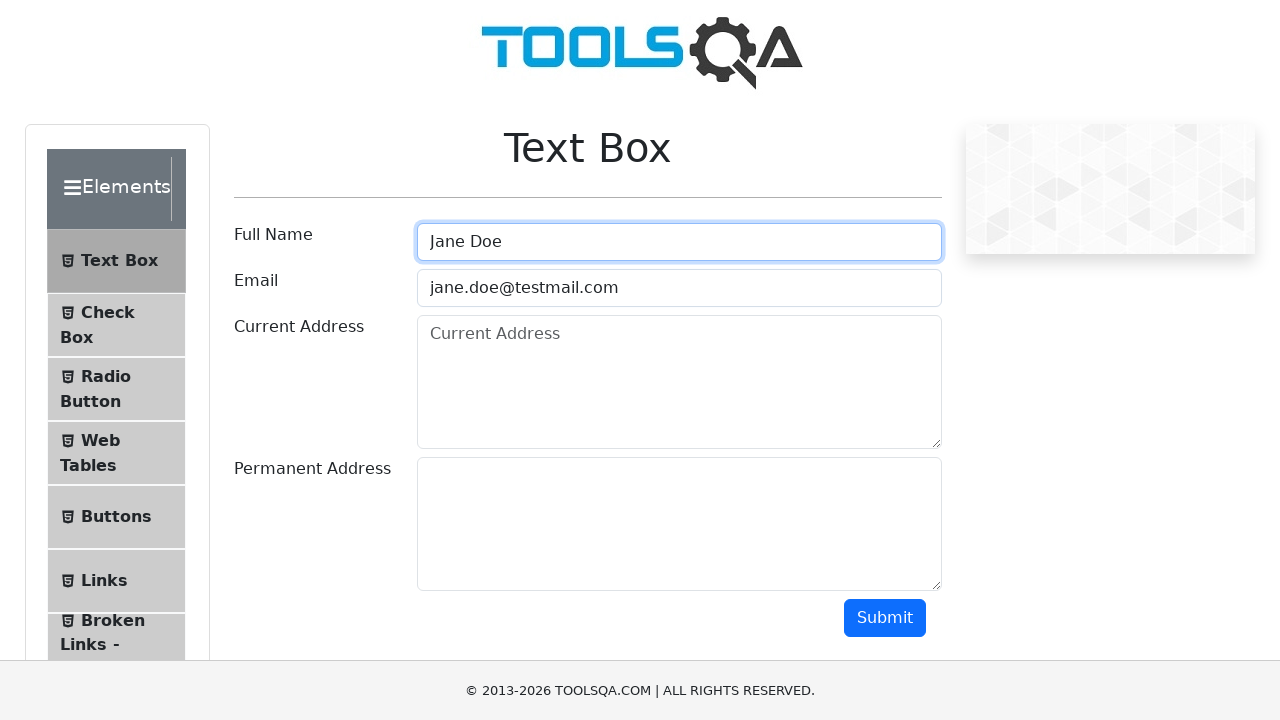

Filled current address field with '456 Current Ave, Suite 100' on #currentAddress
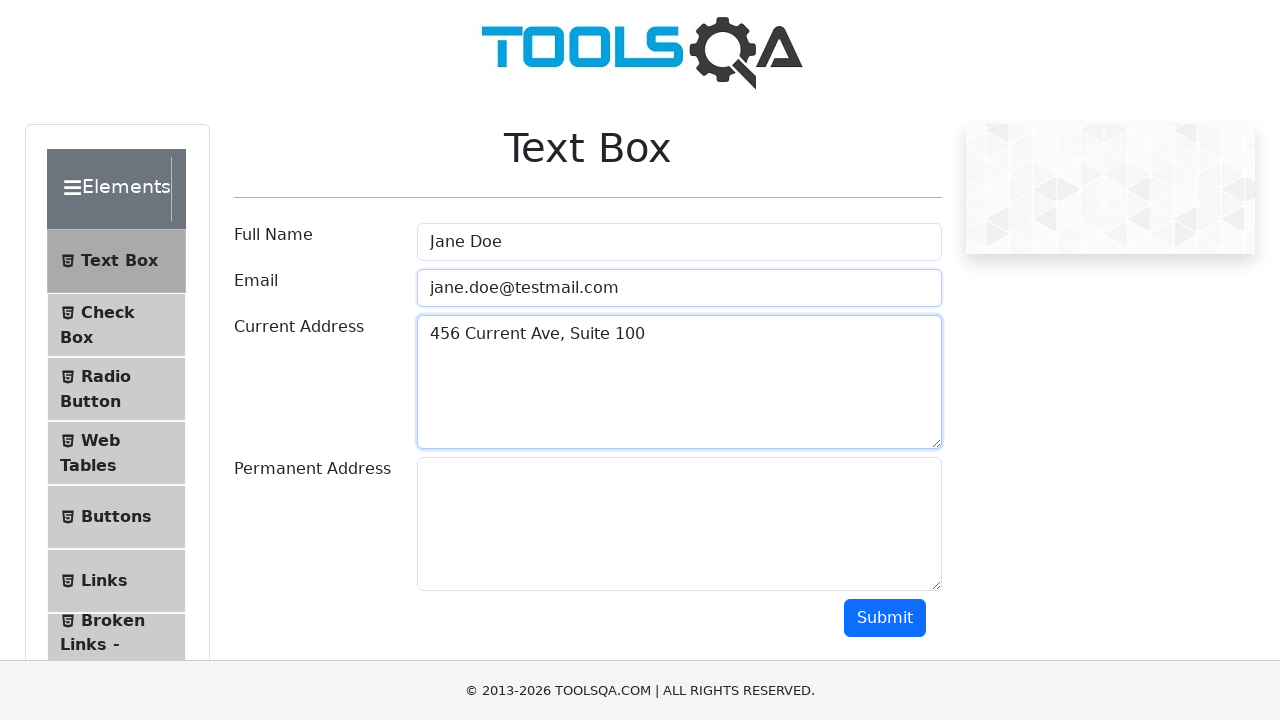

Filled permanent address field with '789 Permanent Blvd, Unit 5' on #permanentAddress
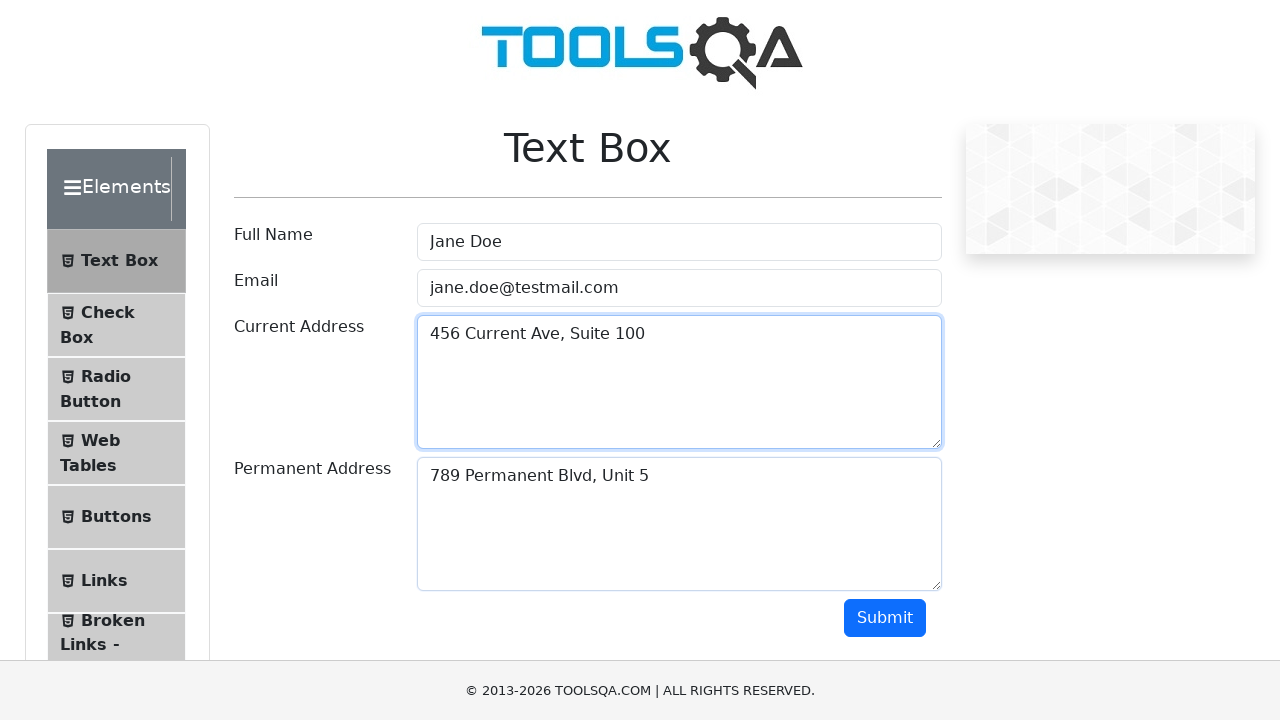

Clicked submit button to submit the form at (885, 618) on #submit
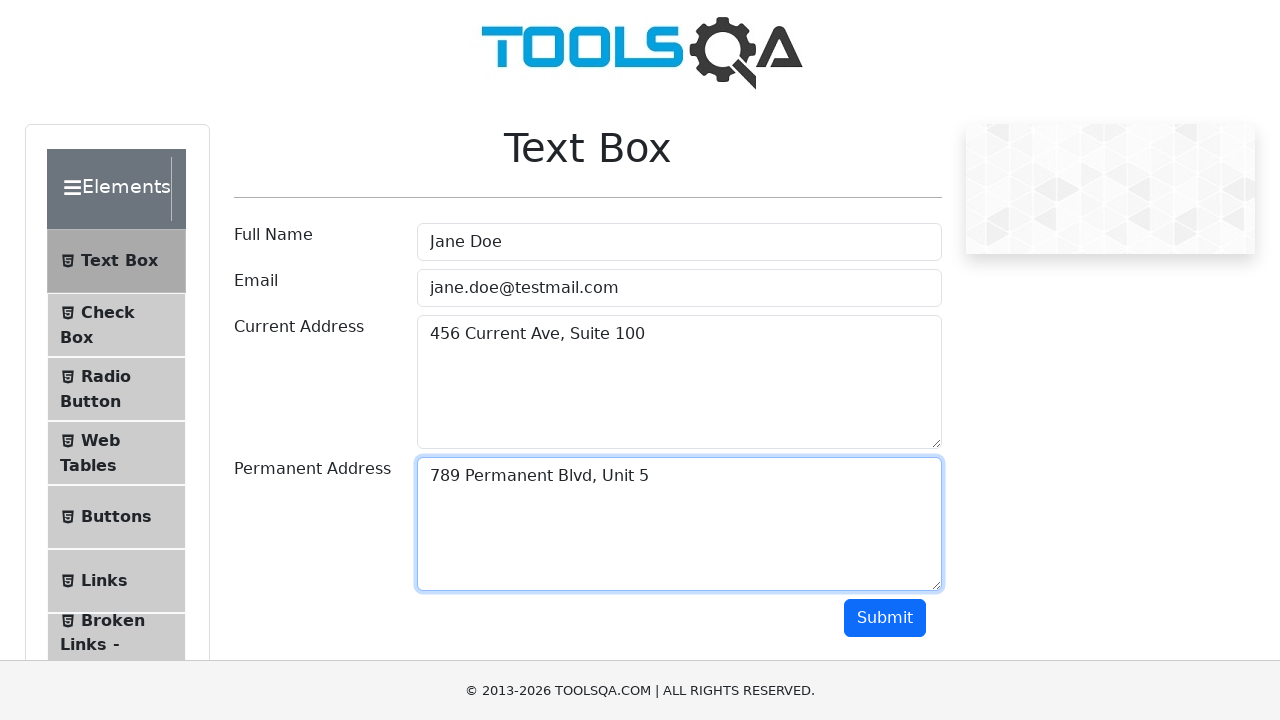

Output section appeared confirming form submission
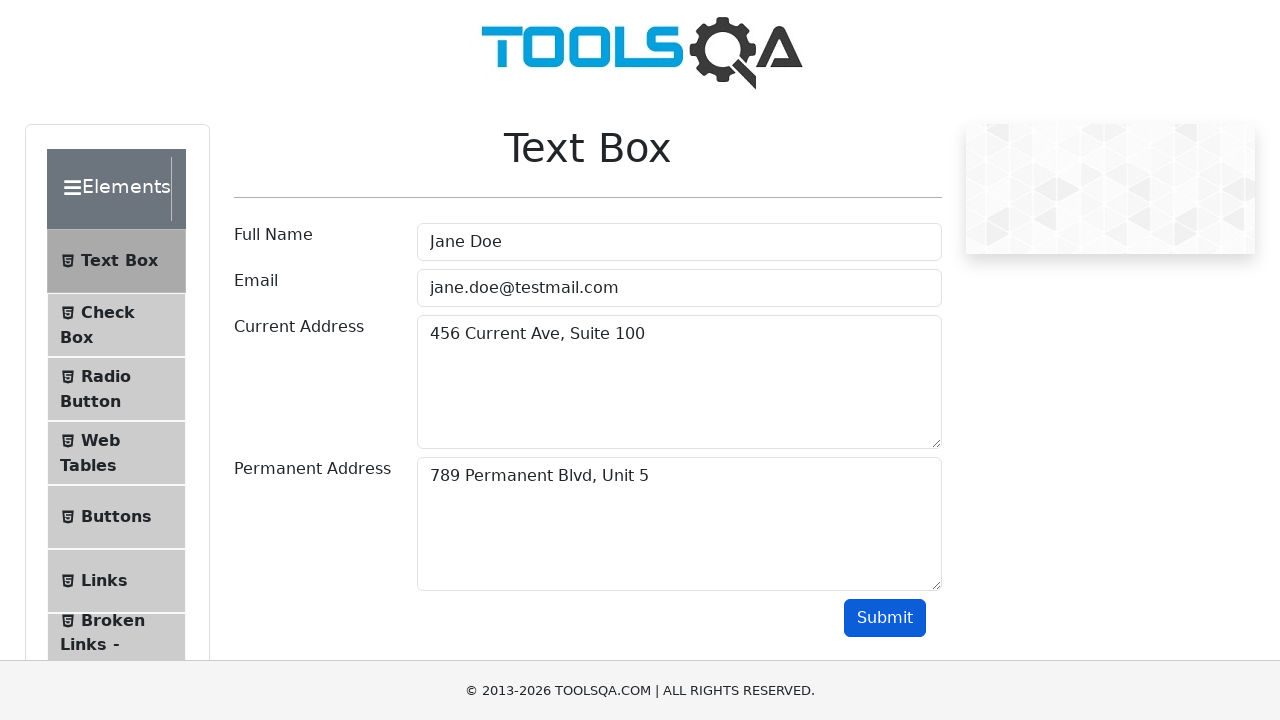

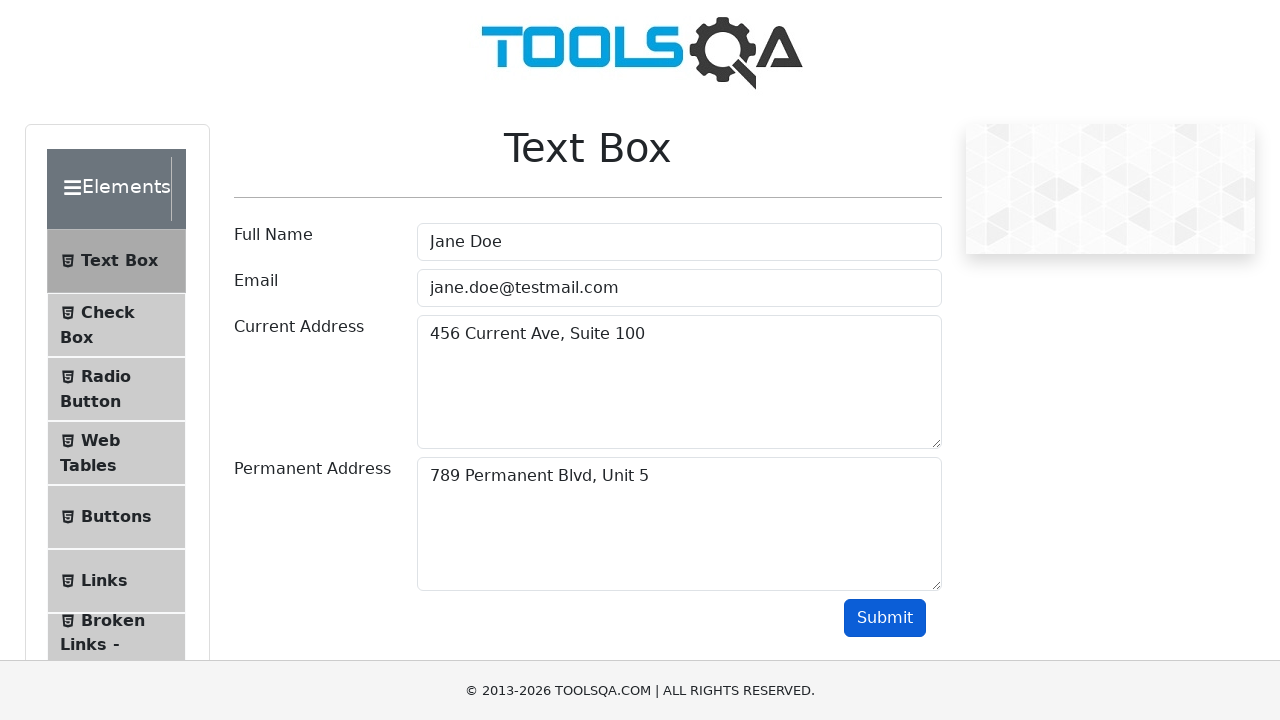